Tests hover functionality by hovering over the first avatar on the page and verifying that the caption/additional user information becomes visible.

Starting URL: http://the-internet.herokuapp.com/hovers

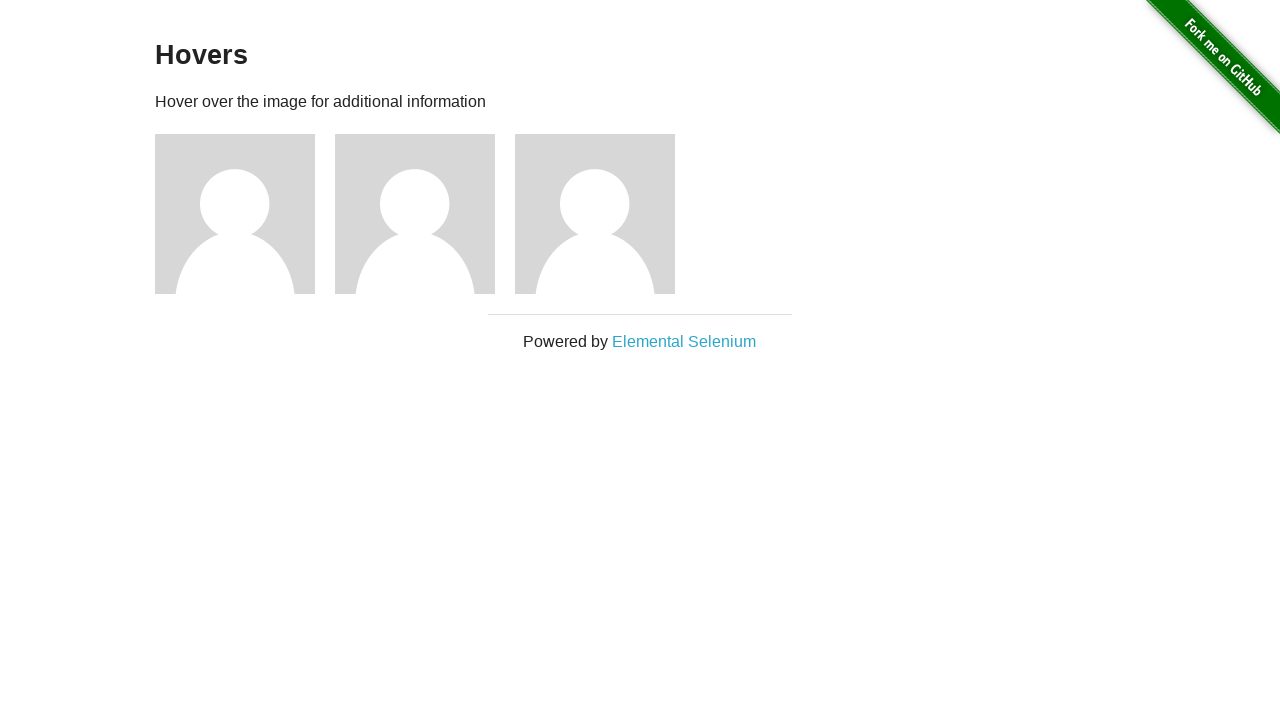

Navigated to hovers page
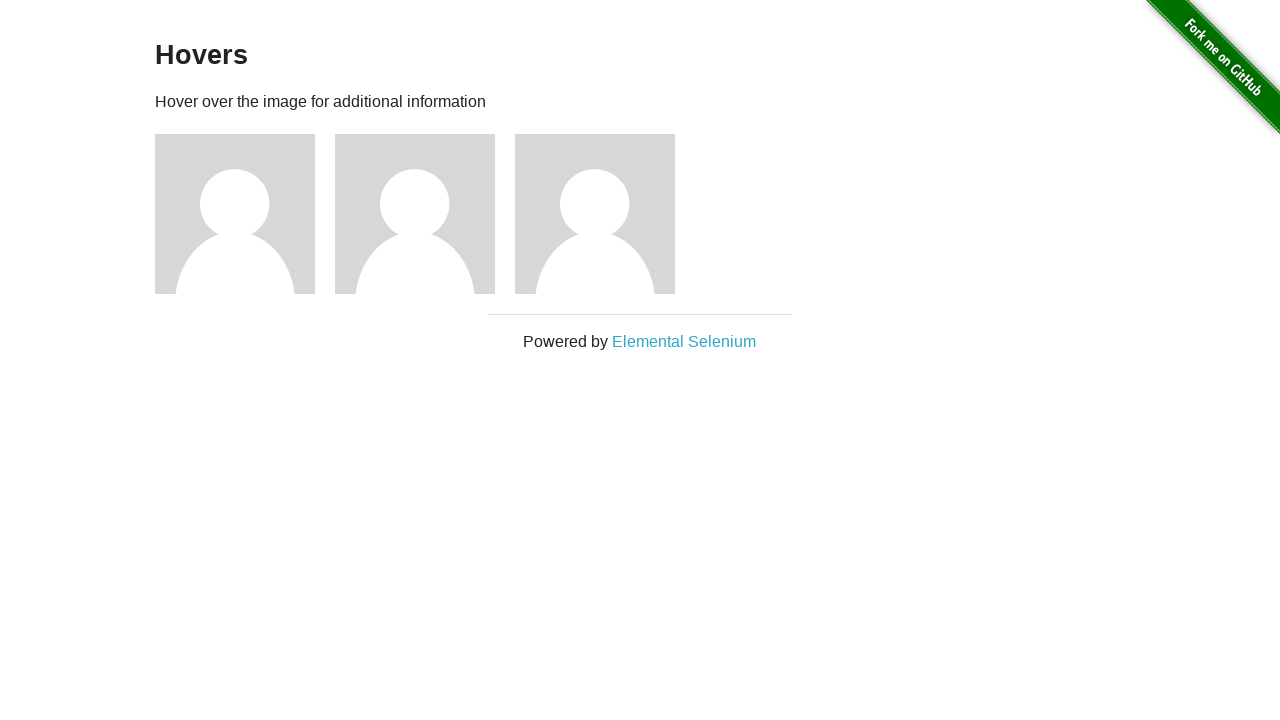

Hovered over the first avatar at (245, 214) on .figure >> nth=0
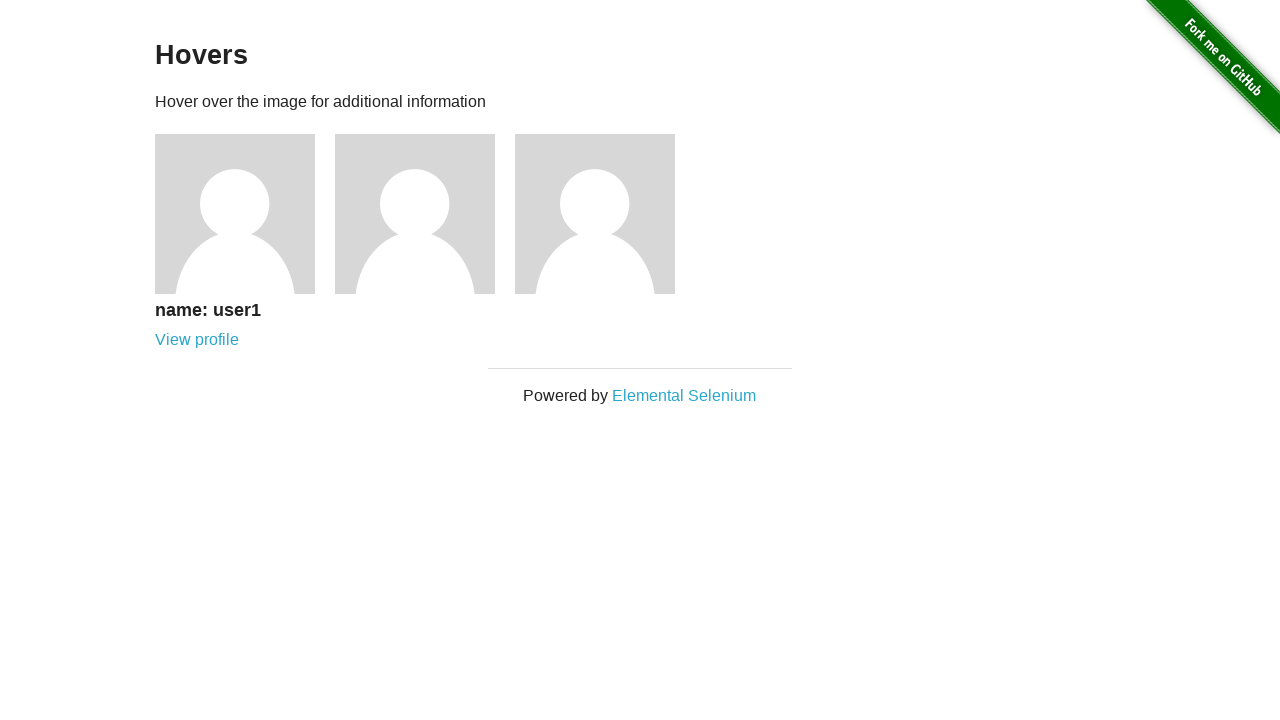

Caption became visible after hovering
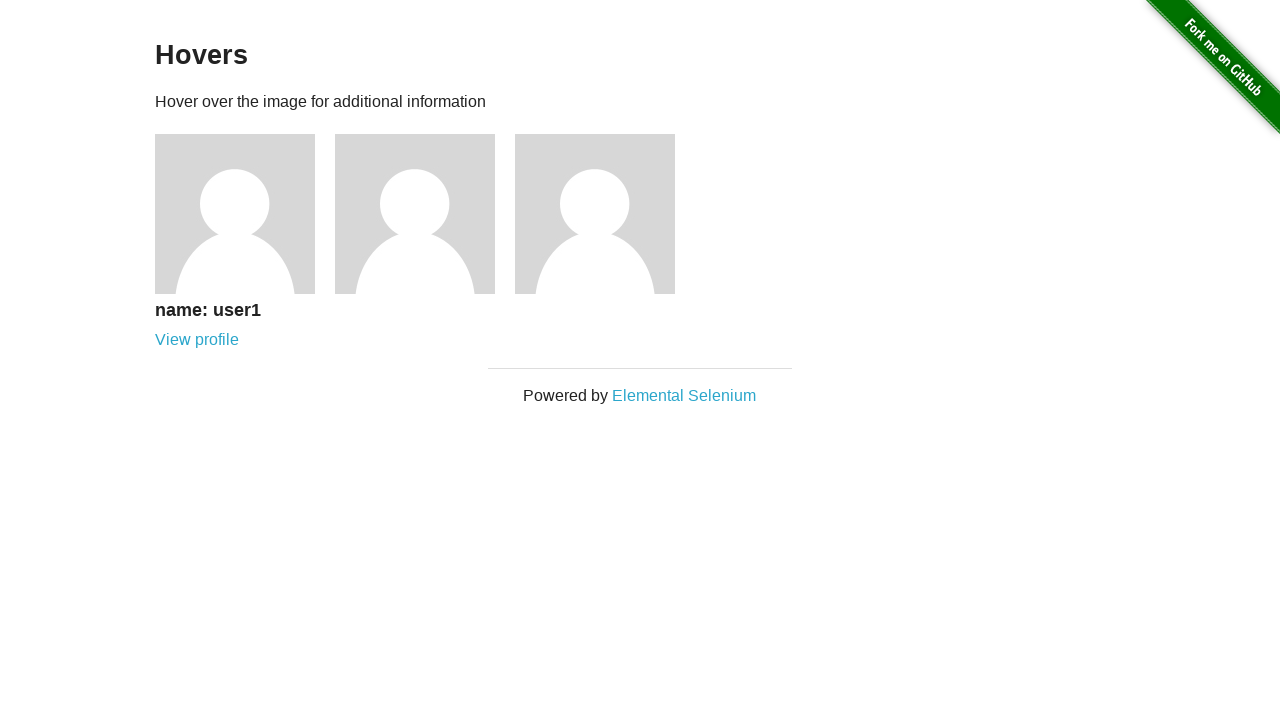

Verified that caption is visible
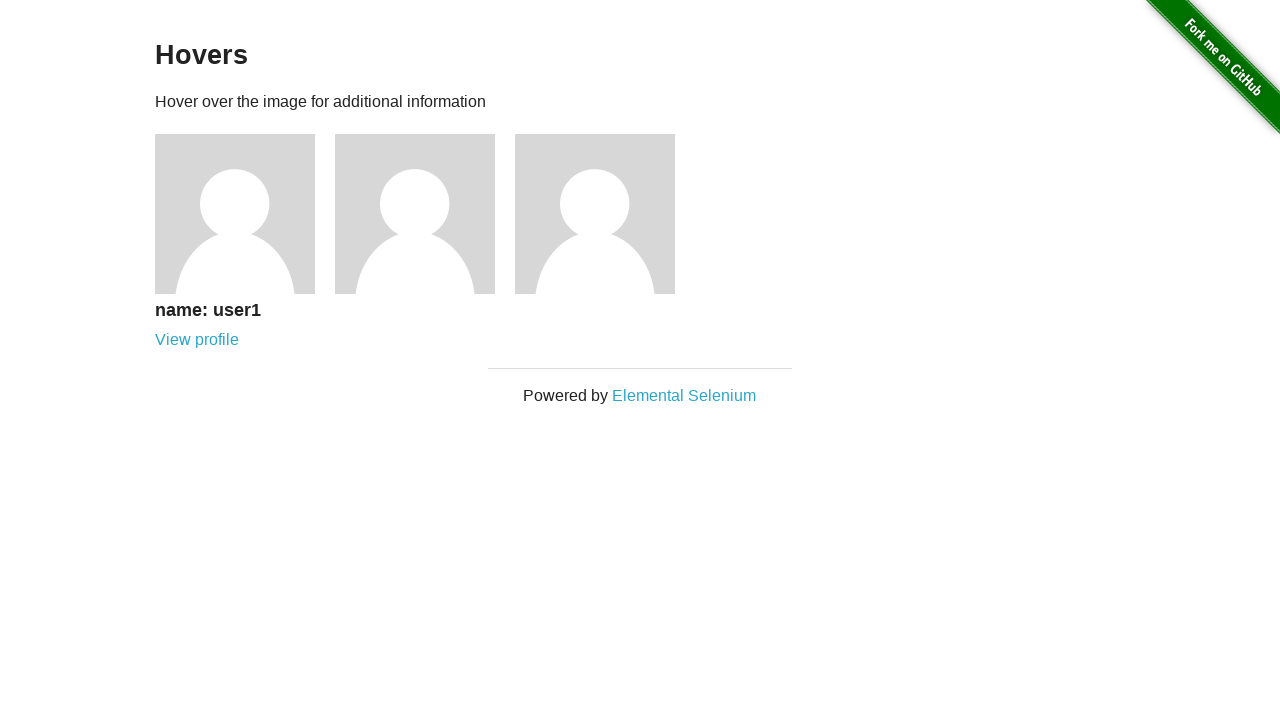

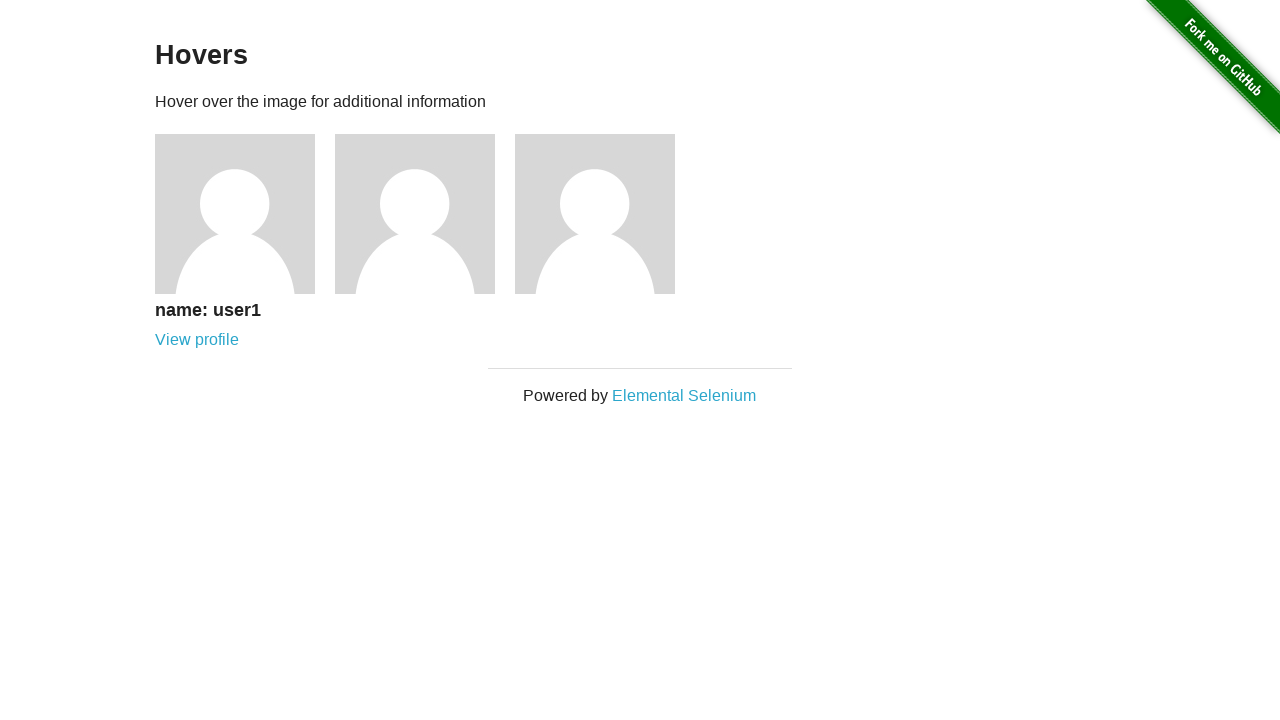